Navigates to the practice automation testing homepage and clicks on the "My Account" link in the navigation menu.

Starting URL: https://practice.automationtesting.in/

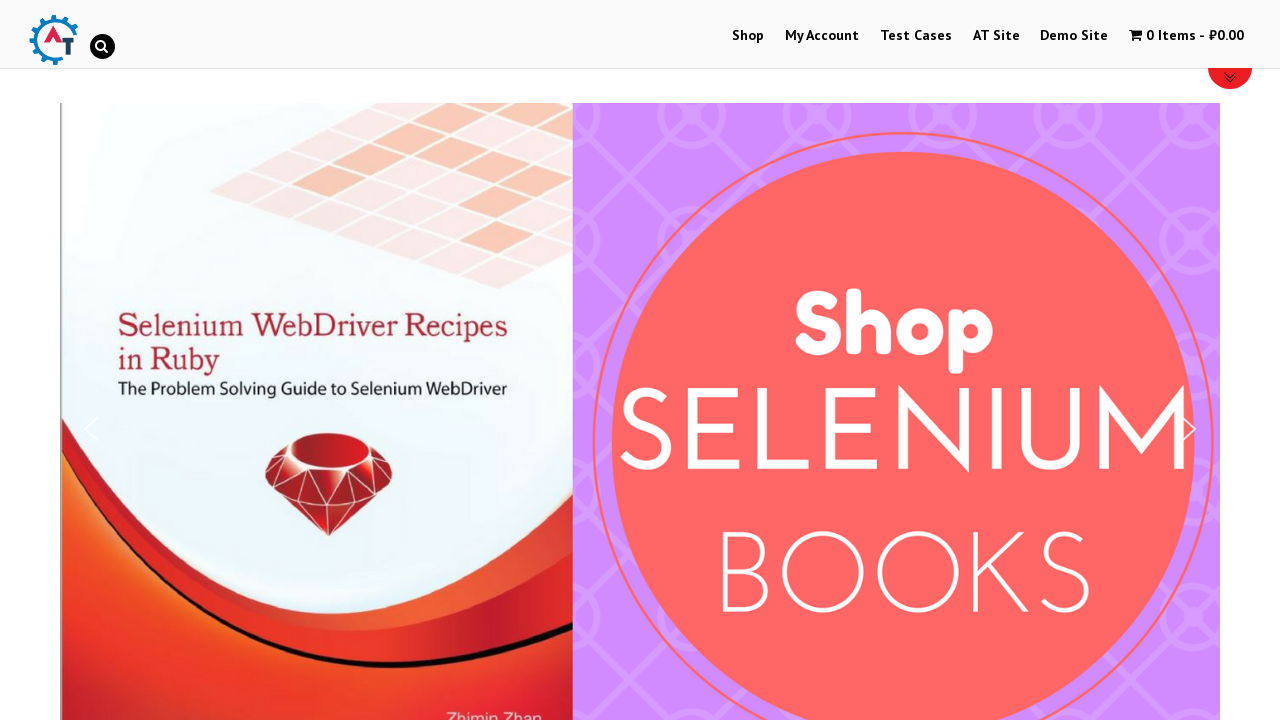

Navigated to practice automation testing homepage
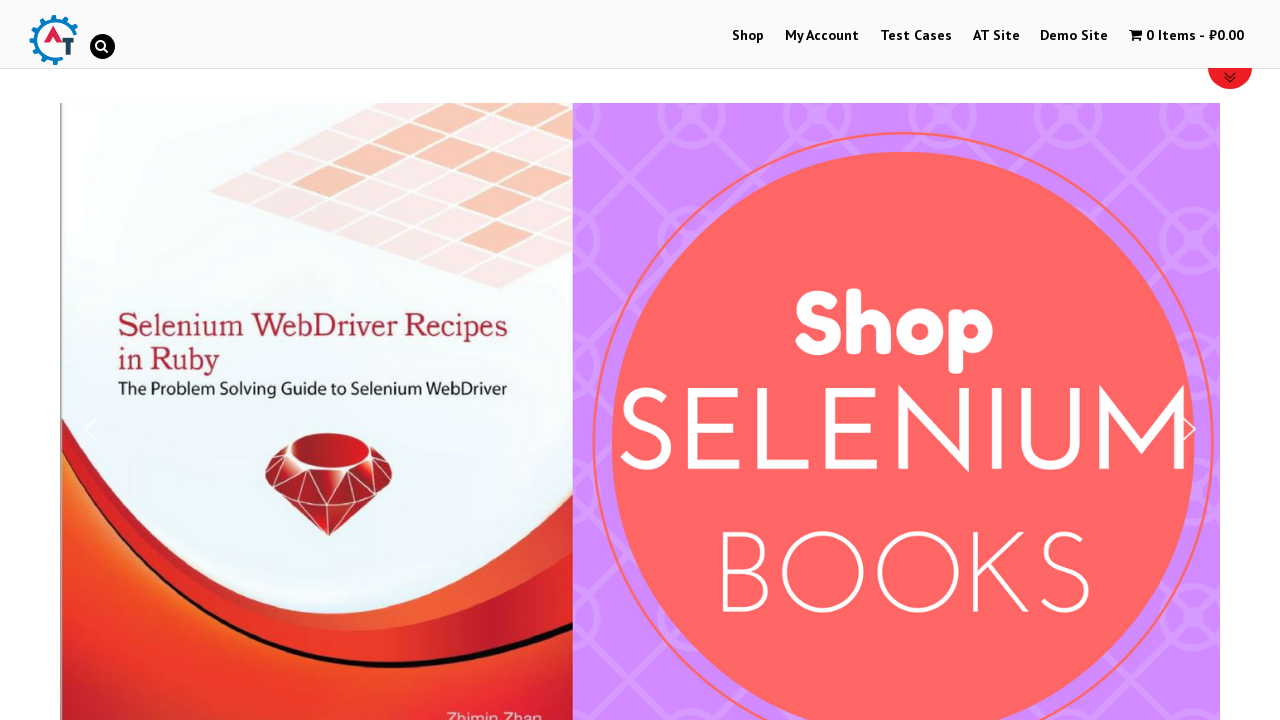

Clicked on 'My Account' link in the navigation menu at (822, 36) on xpath=//*[@id='menu-item-50']/a
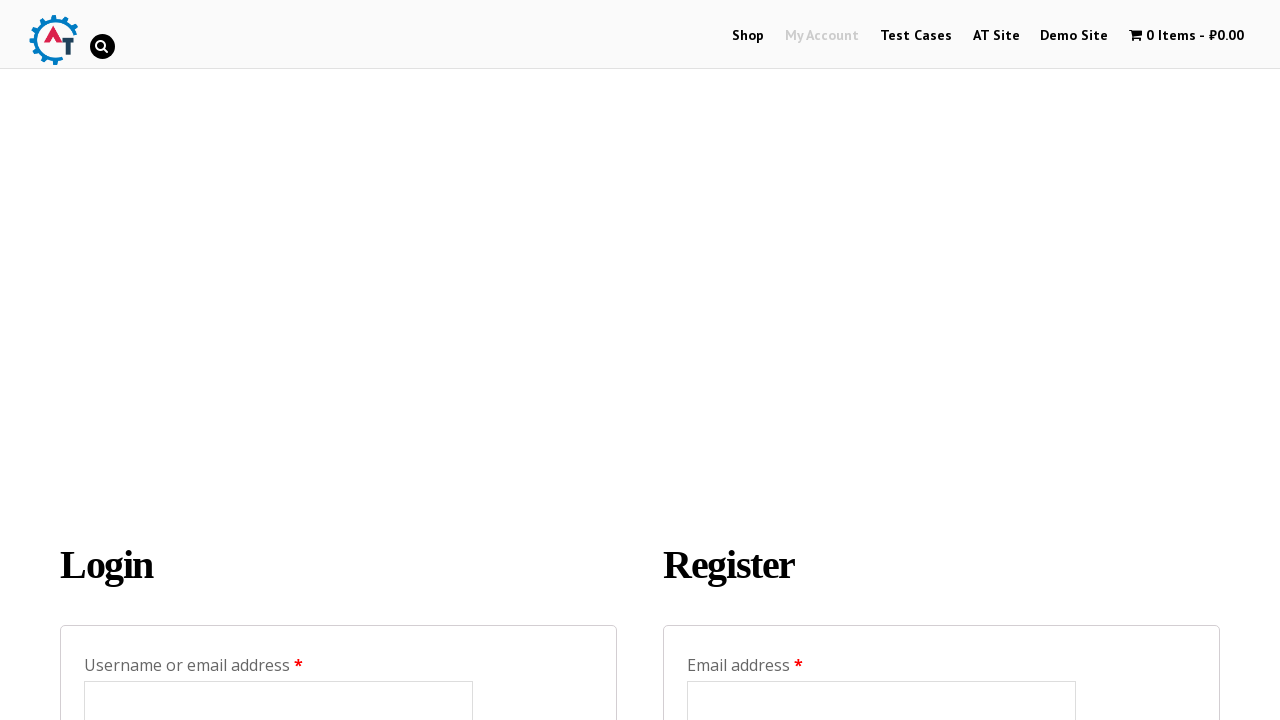

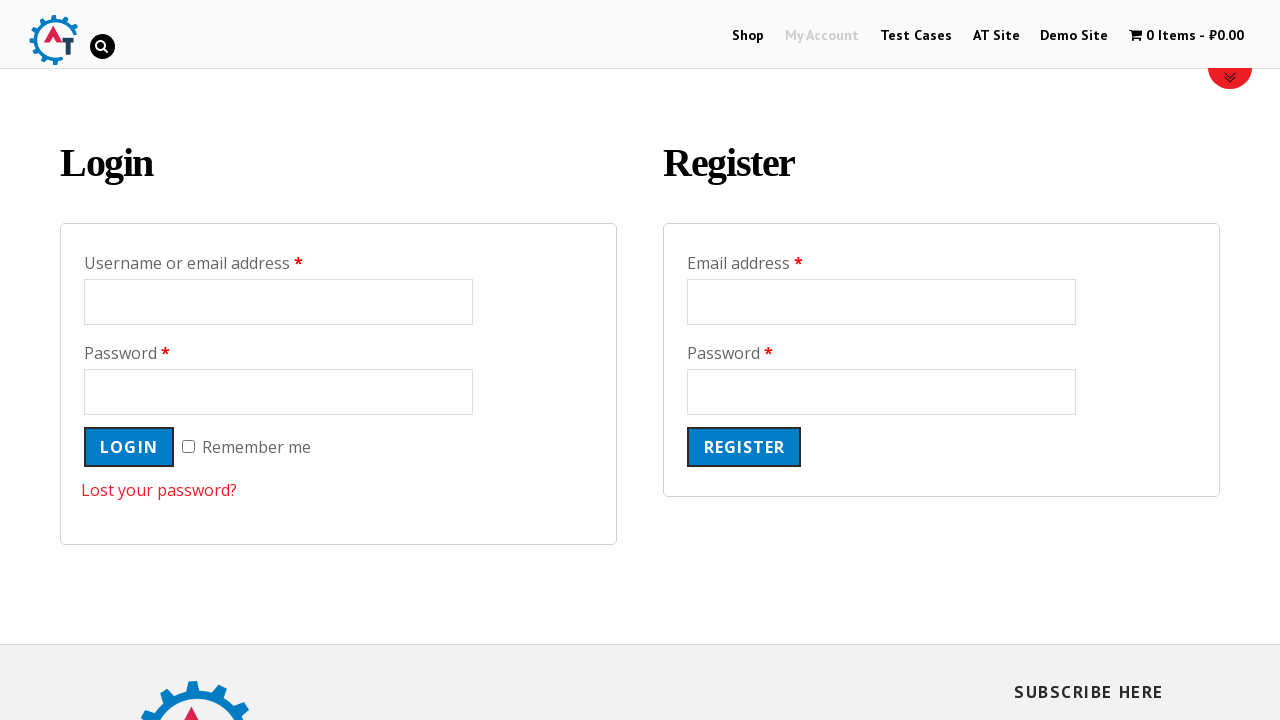